Navigates to the Time and Date world clock page and verifies that the world clock table with city information is displayed

Starting URL: https://www.timeanddate.com/worldclock/

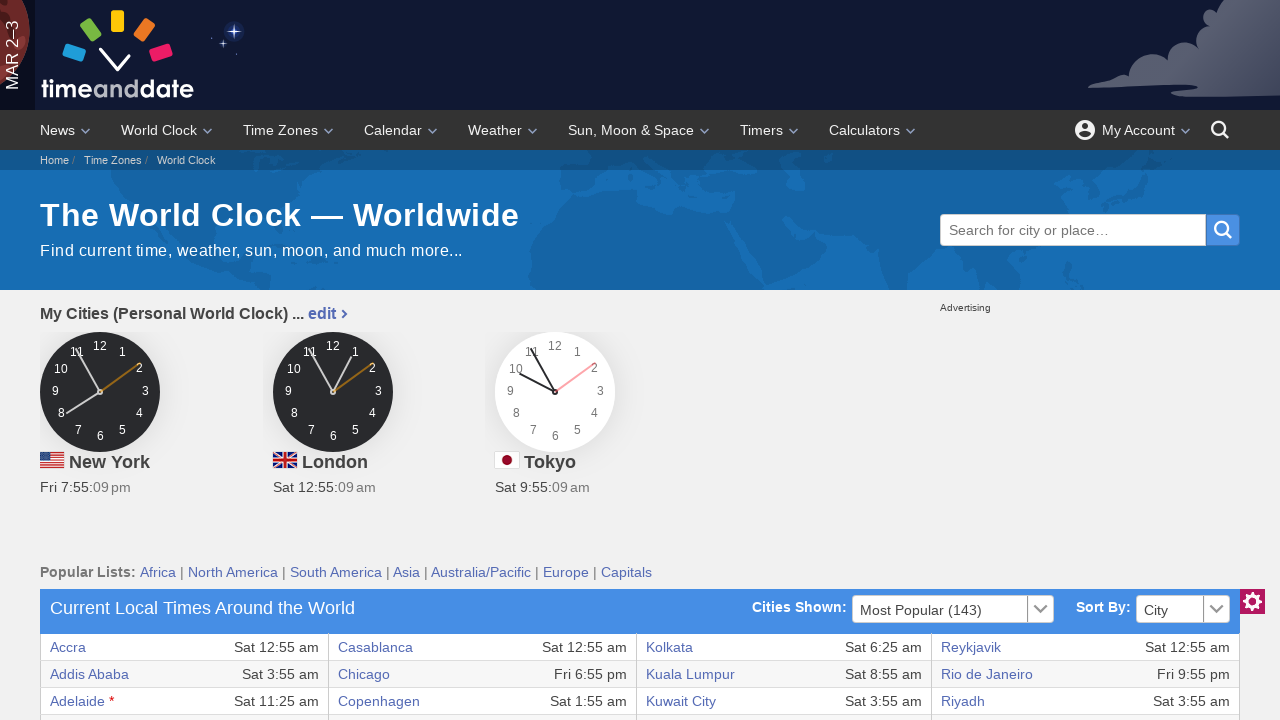

World clock table became visible
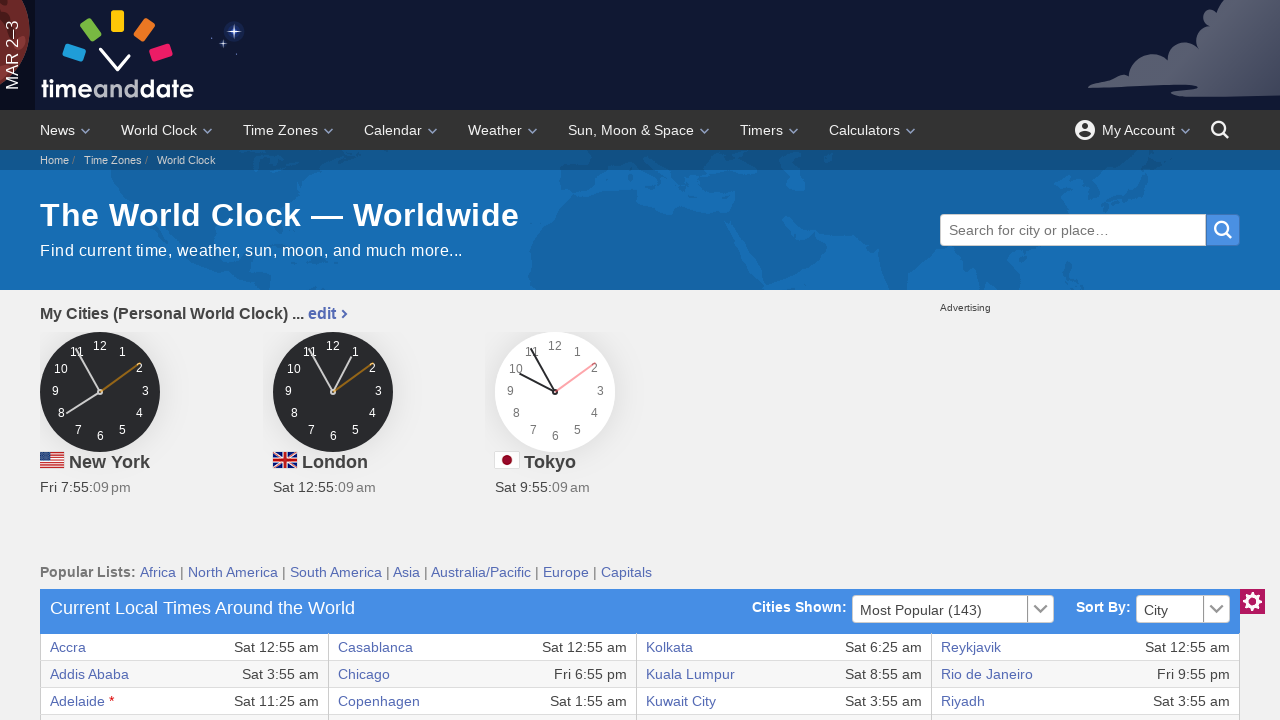

First row of world clock table verified and loaded
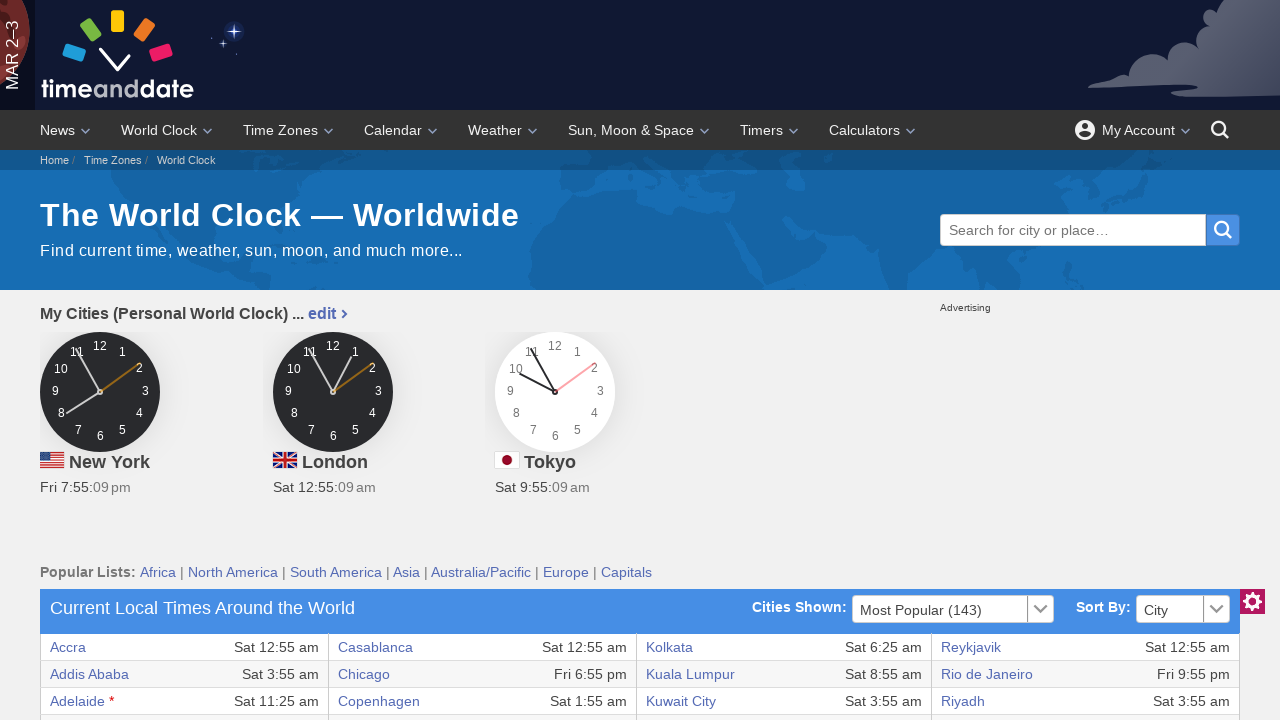

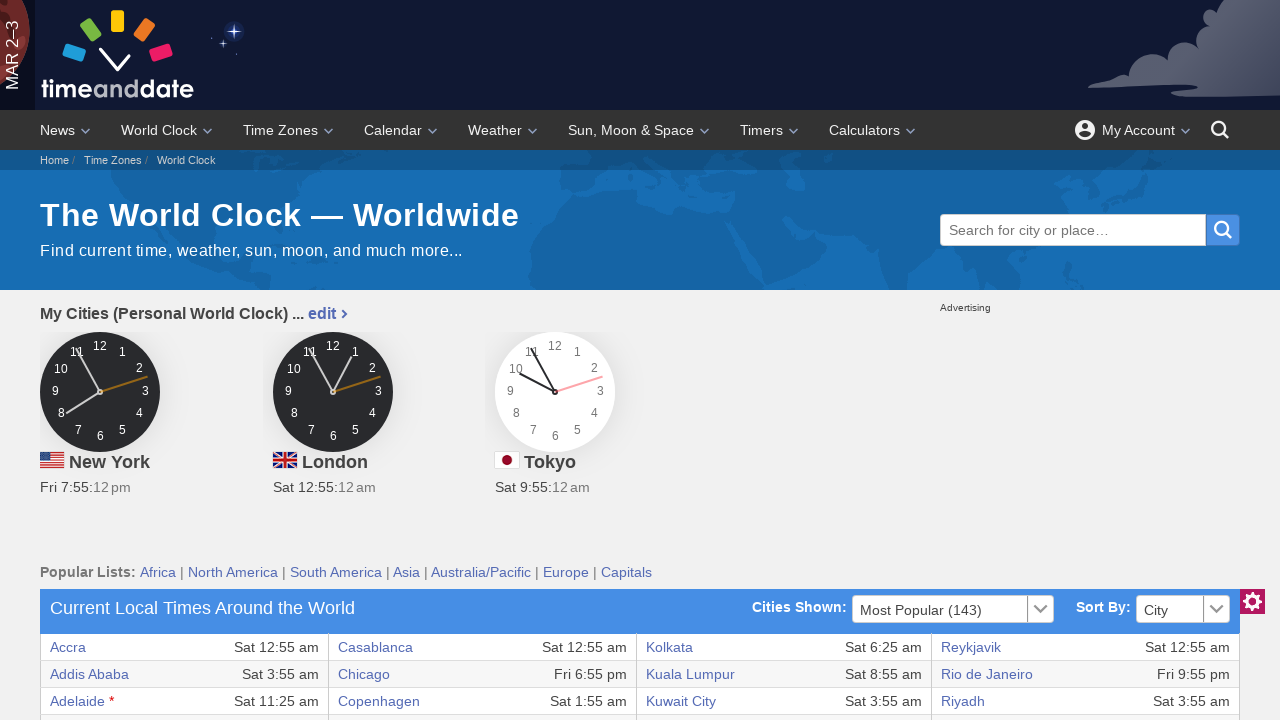